Tests different types of JavaScript alerts on a demo page - handles a simple alert, a confirmation alert with dismiss, and a prompt alert with text input.

Starting URL: https://demo.automationtesting.in/Alerts.html

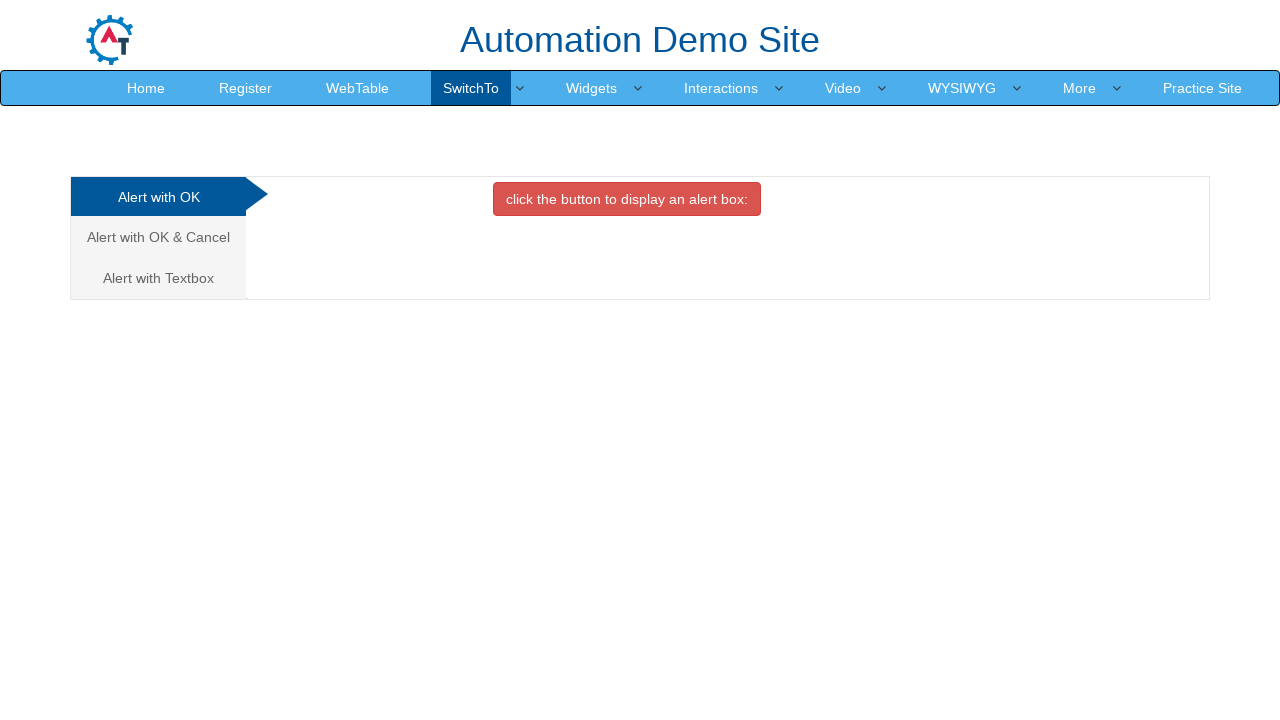

Clicked button to trigger simple alert at (627, 199) on button.btn.btn-danger
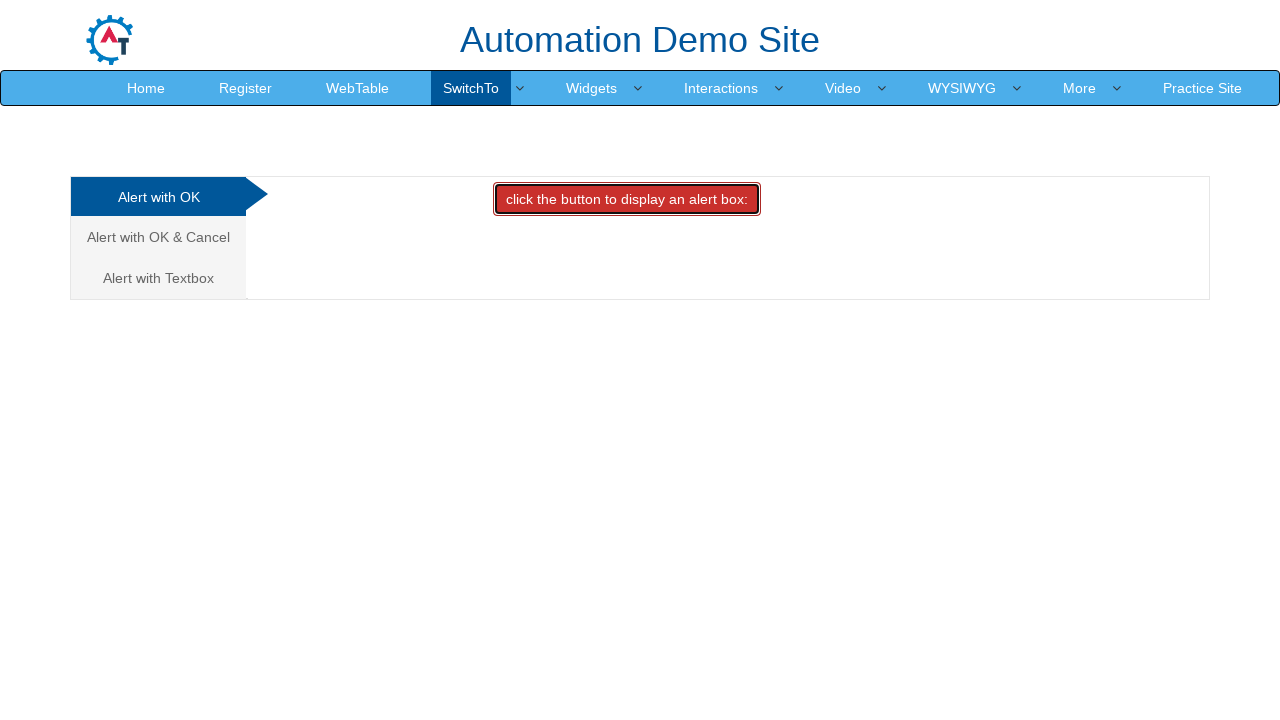

Set up dialog handler to accept simple alert
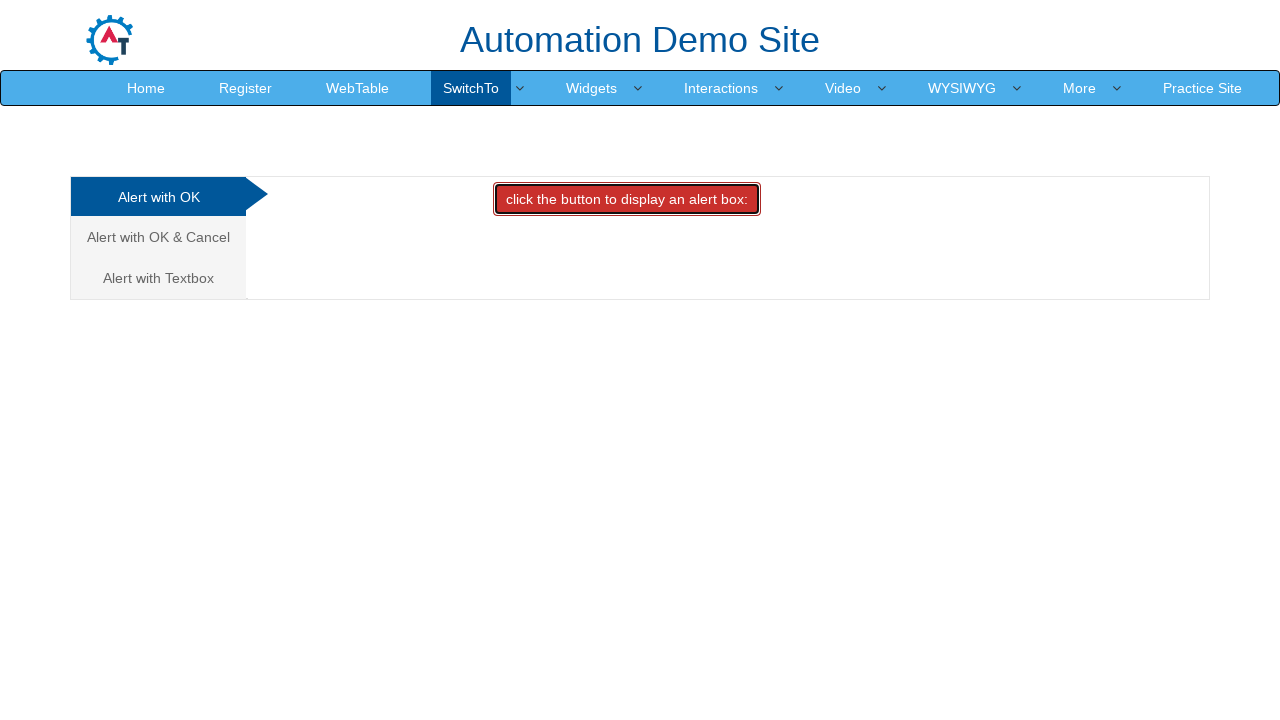

Waited 1000ms for simple alert to be handled
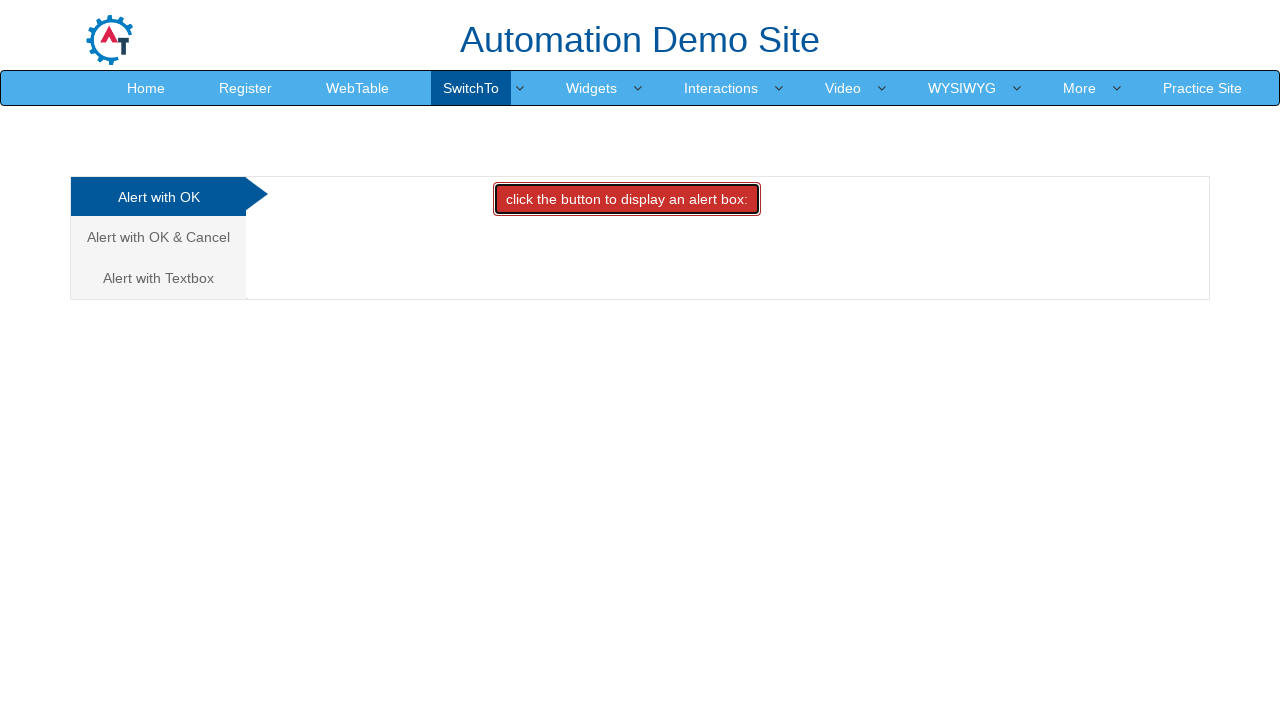

Clicked on 'Alert with OK & Cancel' tab at (158, 237) on a:has-text('Alert with OK & Cancel')
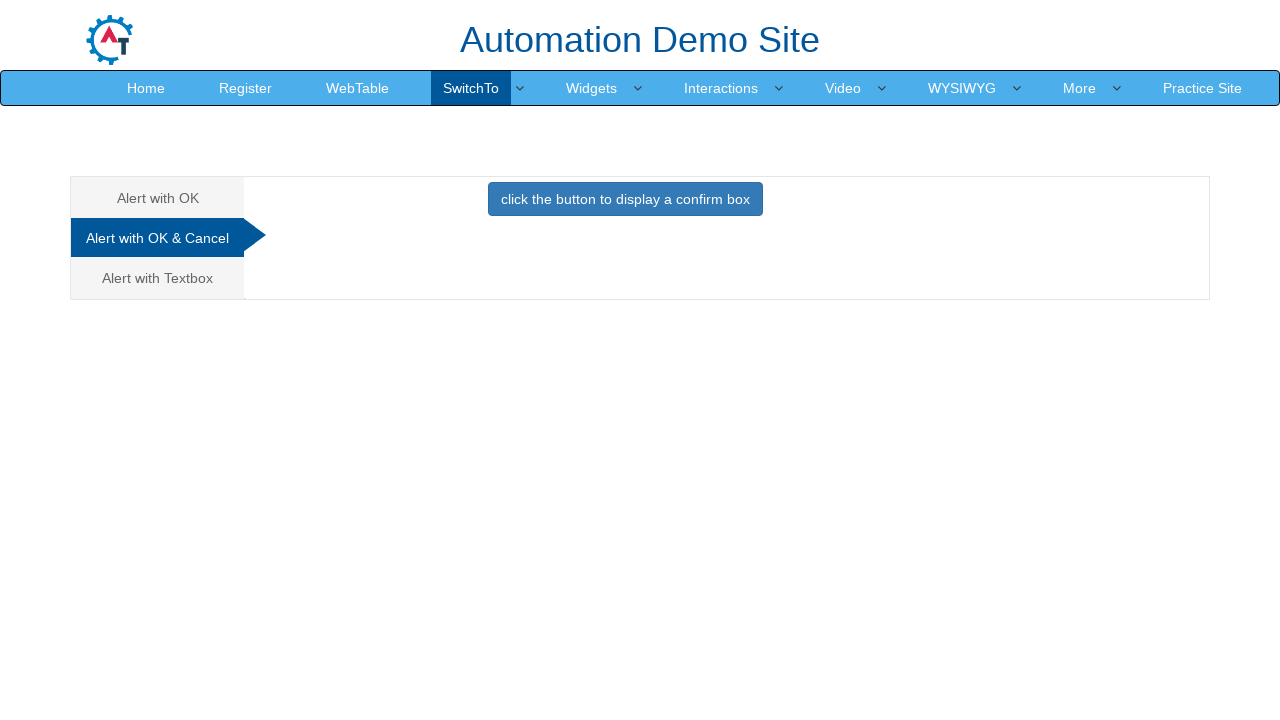

Clicked button to trigger confirmation alert at (625, 199) on button.btn.btn-primary
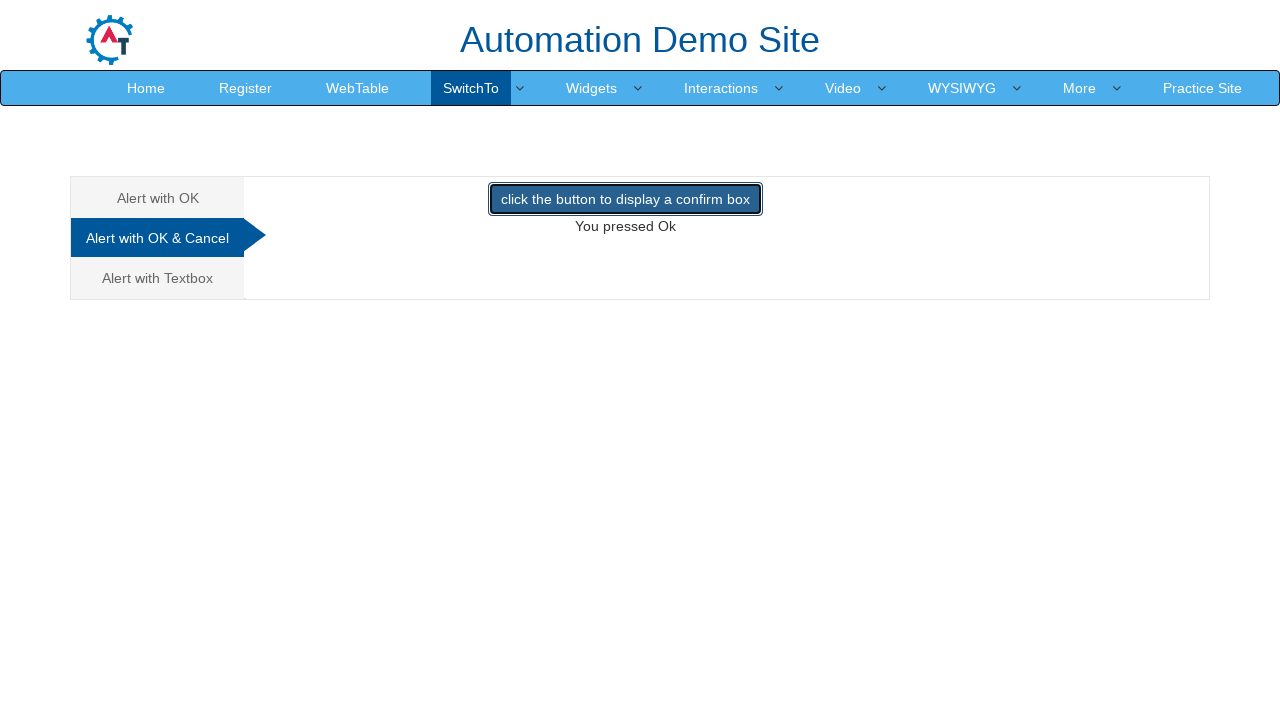

Set up dialog handler to dismiss confirmation alert
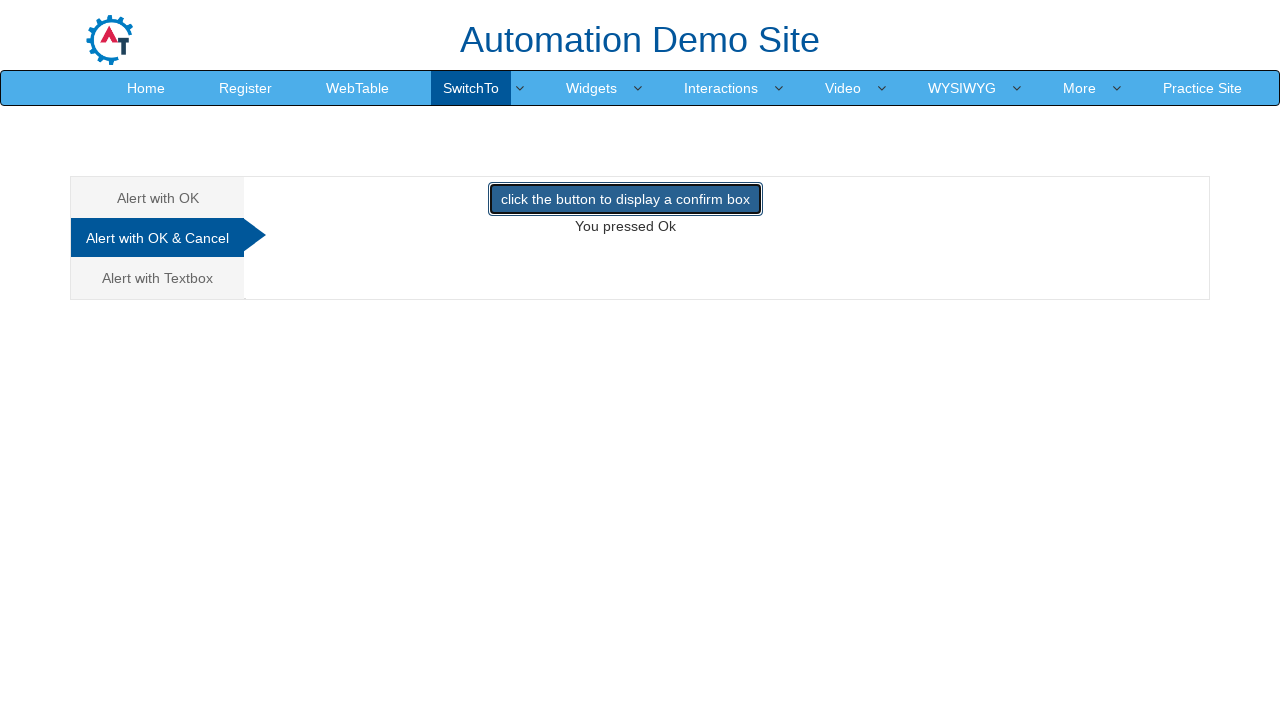

Waited 1000ms for confirmation alert to be handled
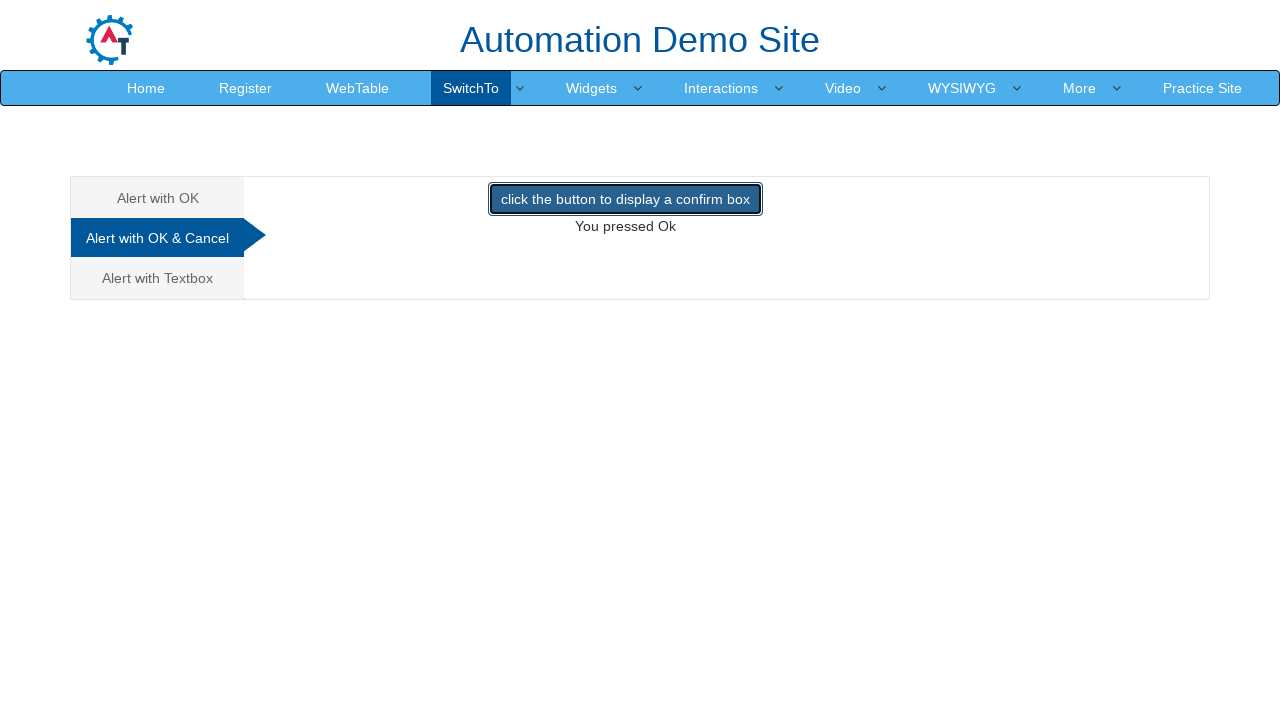

Clicked on 'Alert with Textbox' tab at (158, 278) on a:has-text('Alert with Textbox')
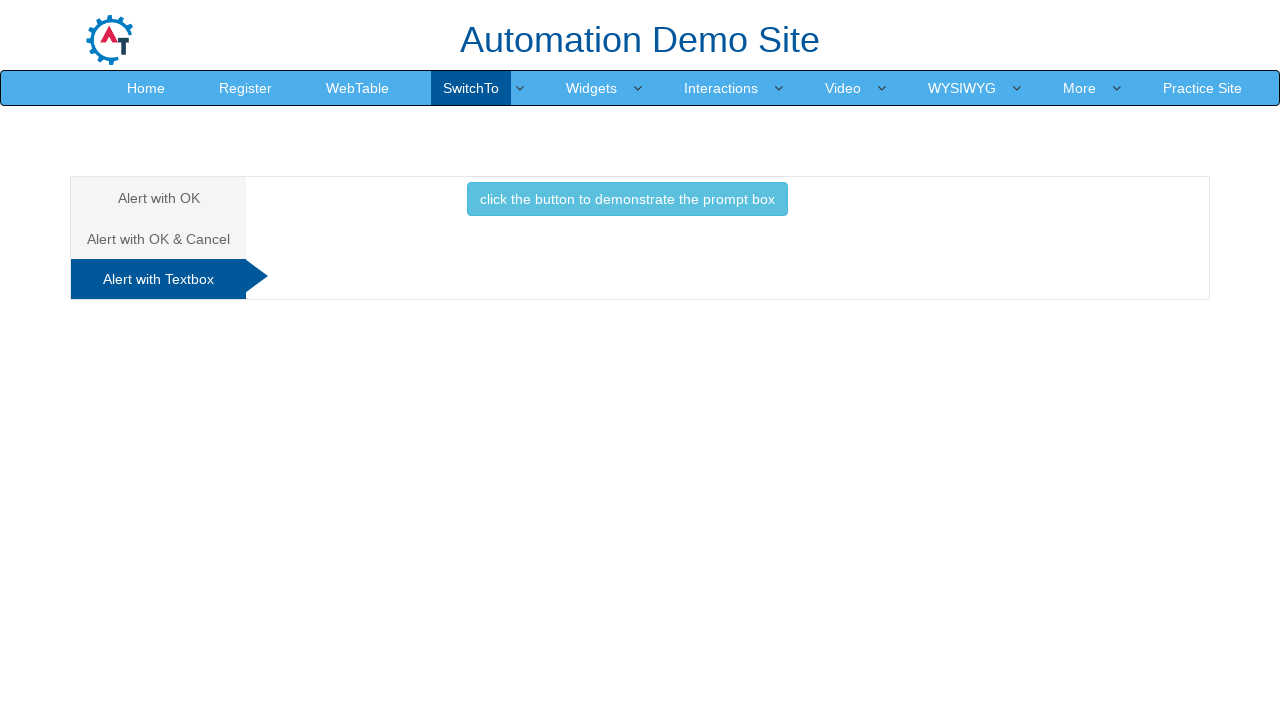

Clicked button to trigger prompt alert at (627, 199) on button.btn.btn-info
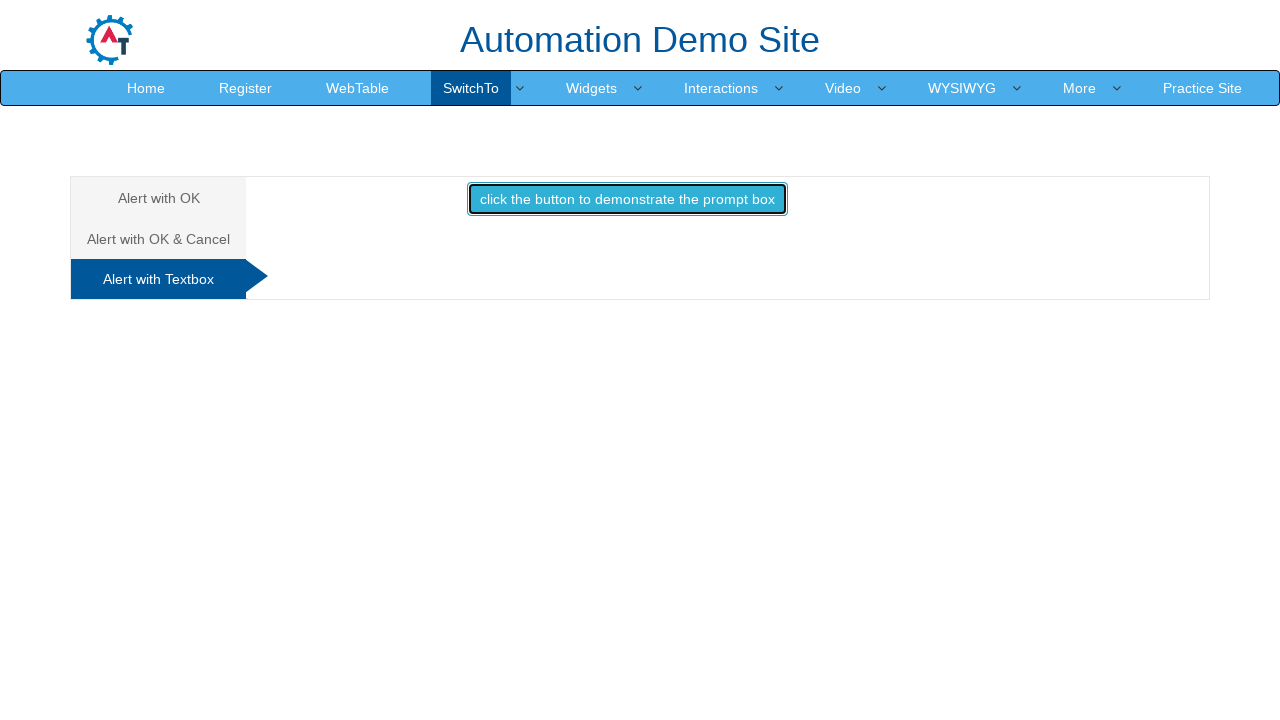

Set up dialog handler to accept prompt alert with text 'Nikhilesh'
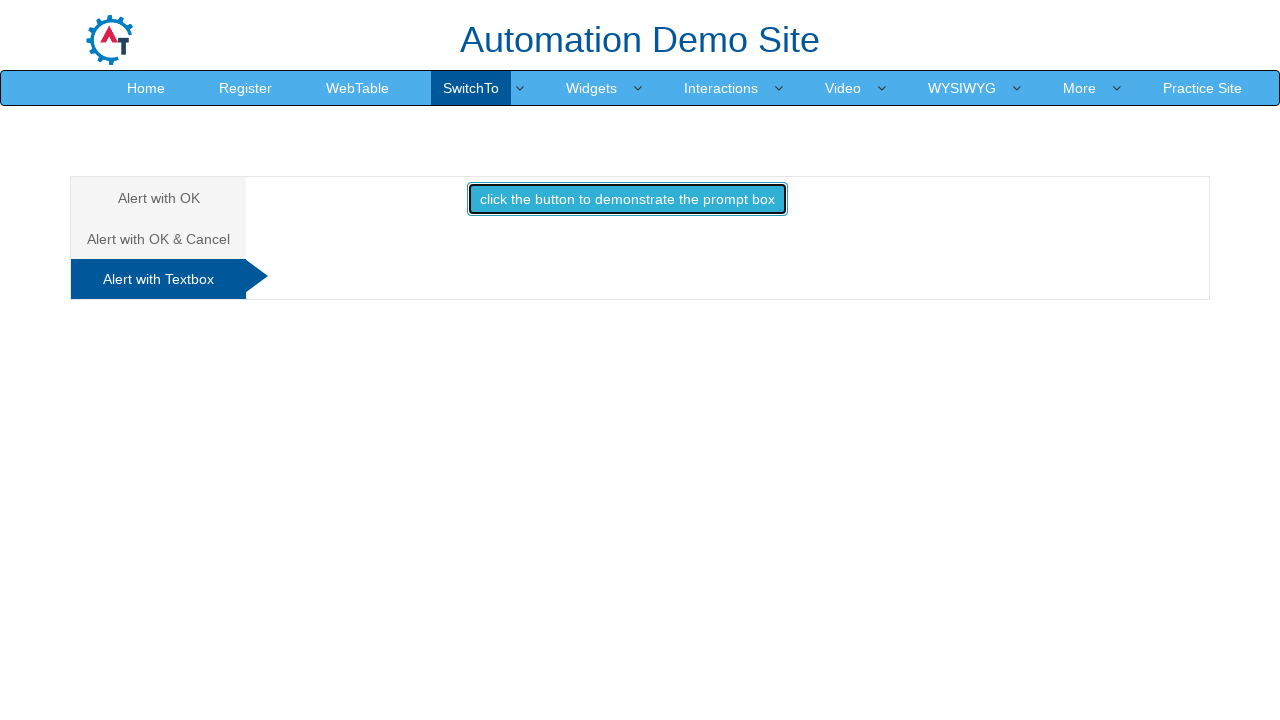

Waited 1000ms for prompt alert to be handled
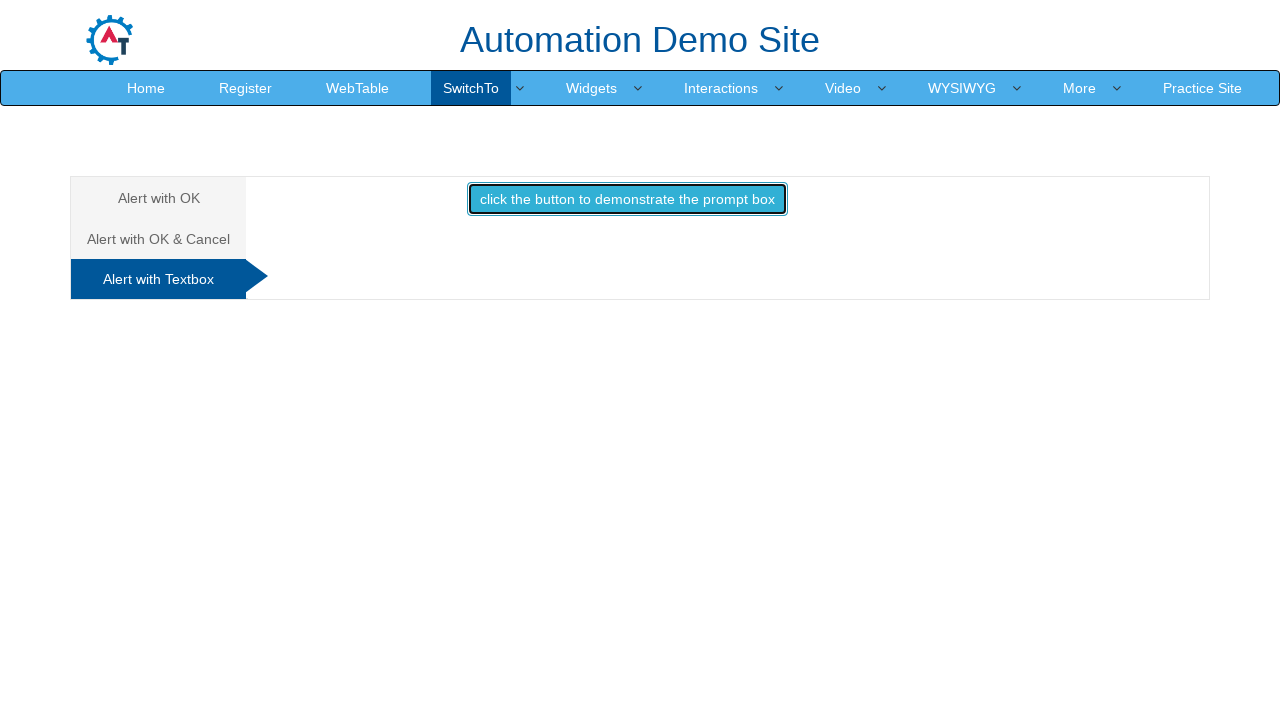

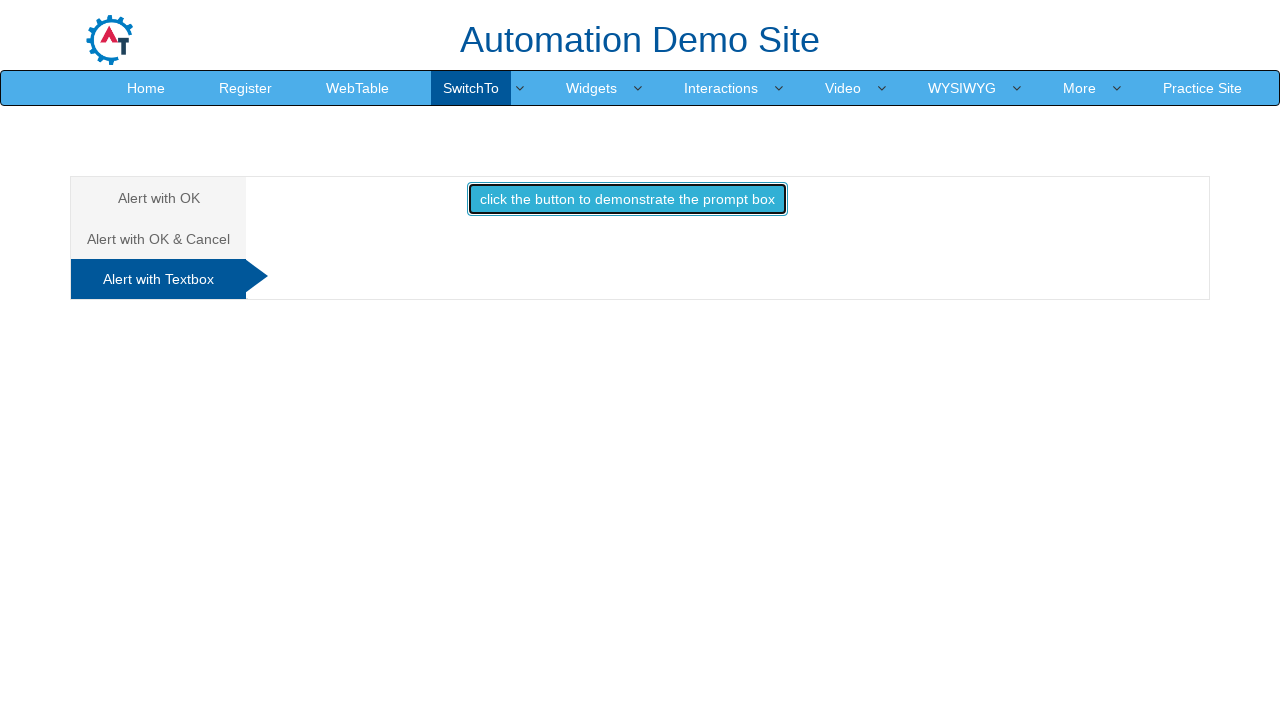